Tests that a button becomes visible after a delay on the dynamic properties page by waiting for and verifying the "Visible After 5 Seconds" button appears

Starting URL: https://demoqa.com/dynamic-properties

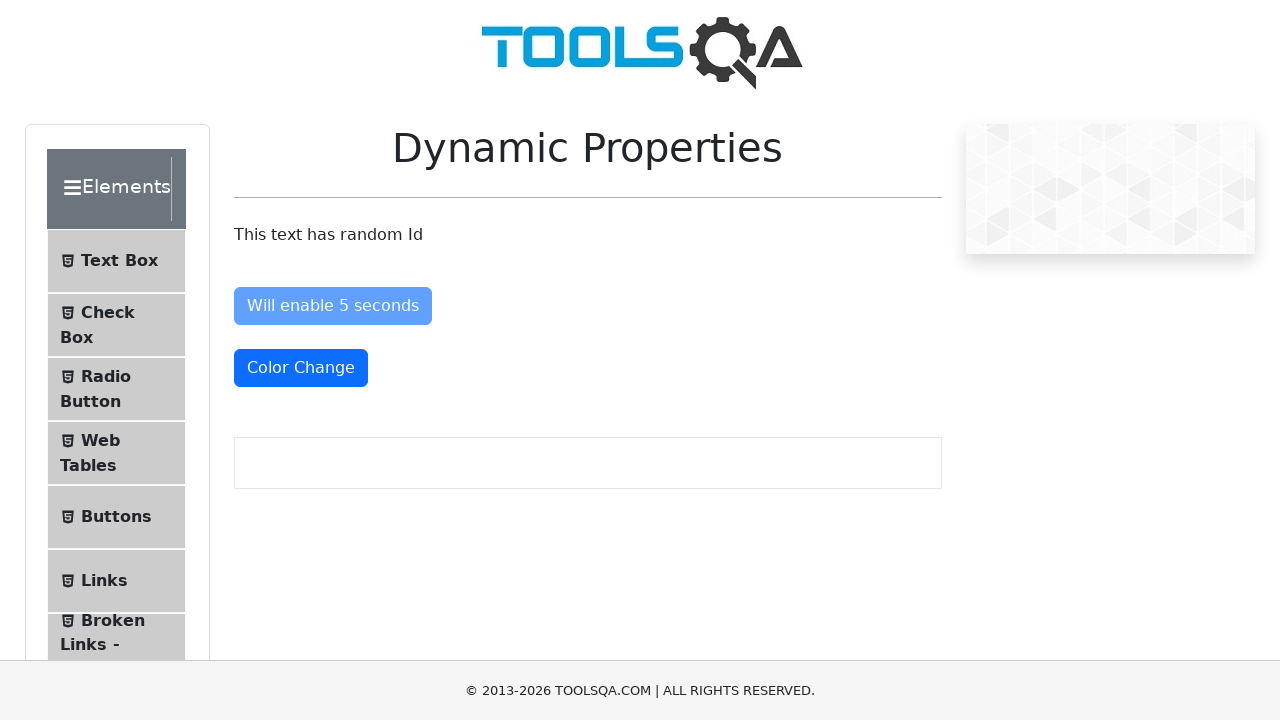

Located the 'Visible After 5 Seconds' button element
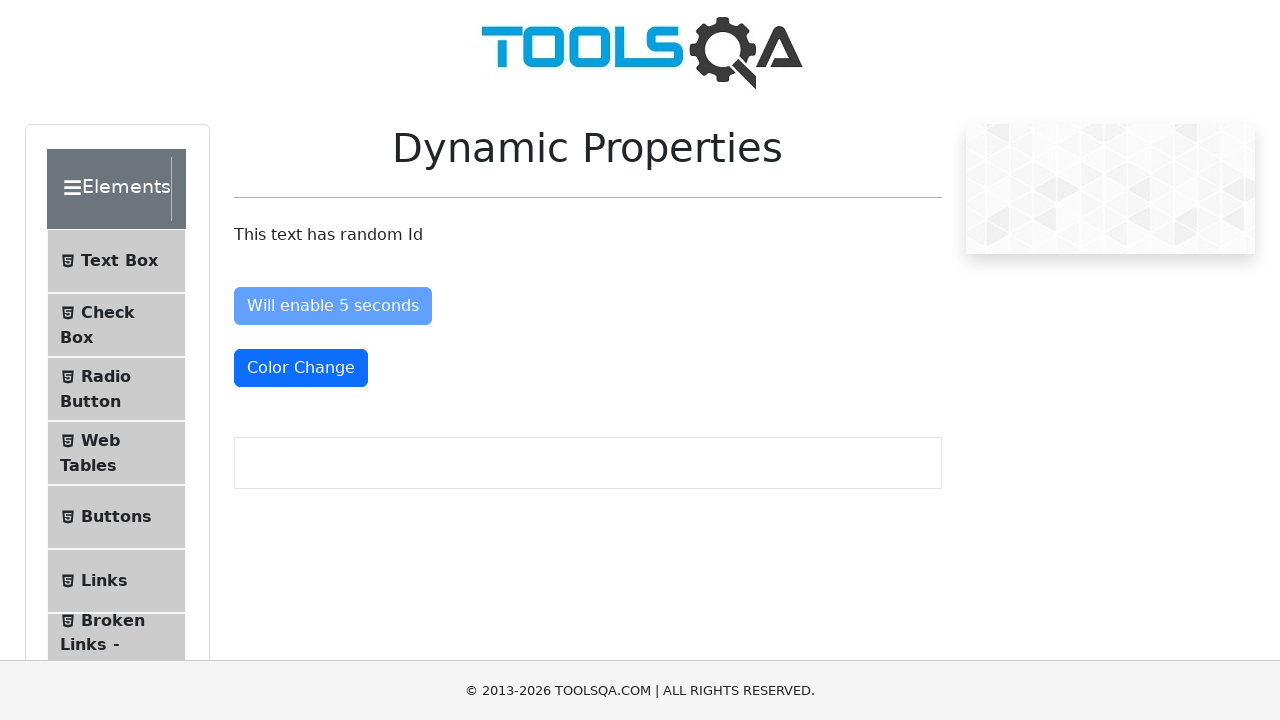

Waited for the 'Visible After 5 Seconds' button to become visible
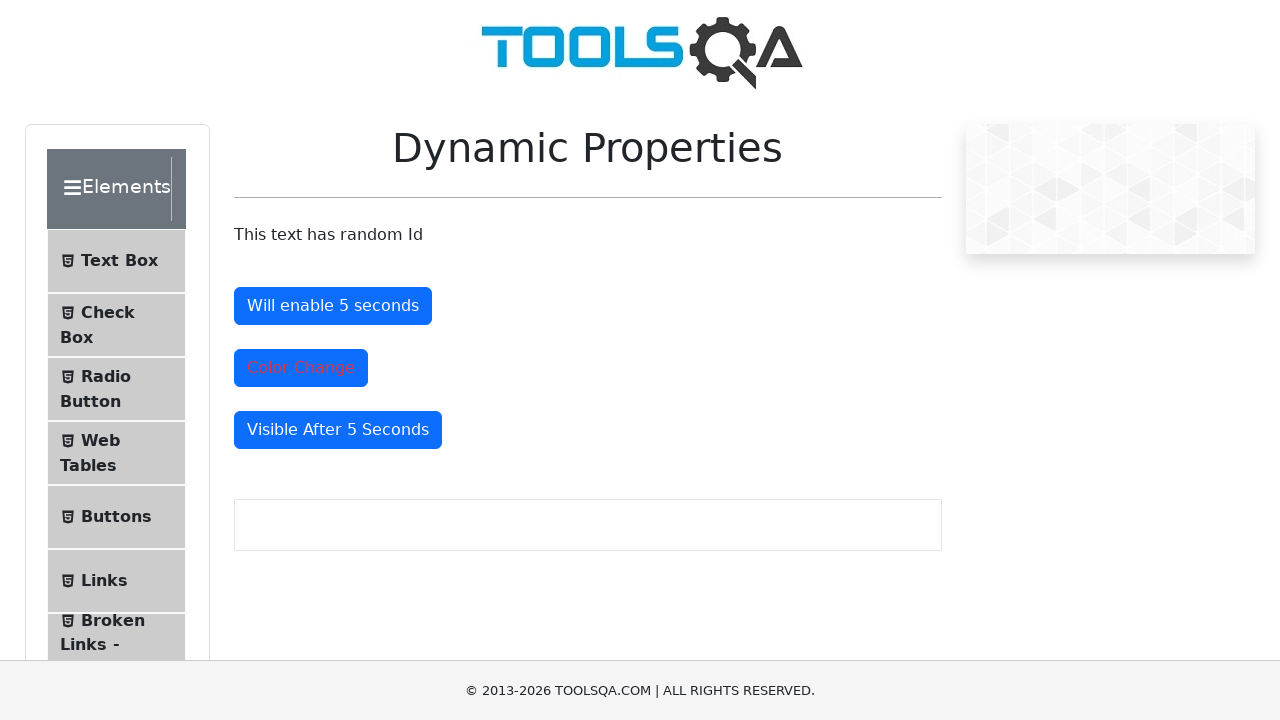

Verified that the 'Visible After 5 Seconds' button is visible
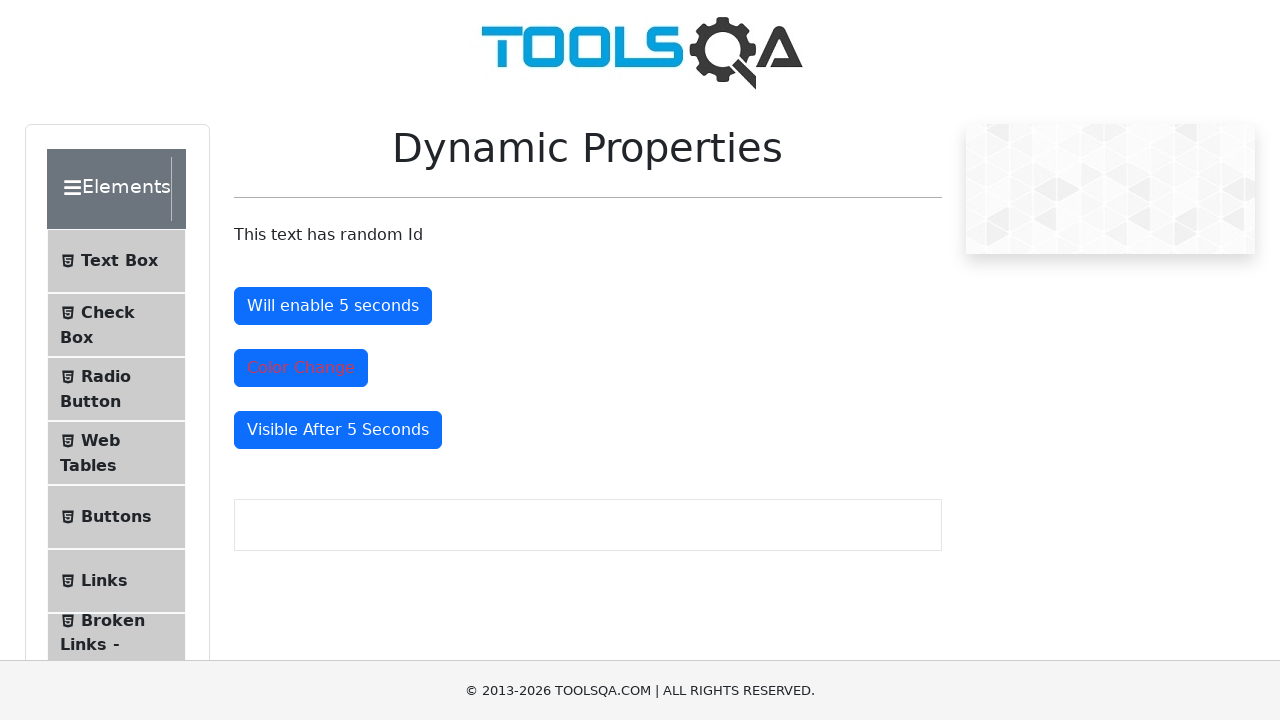

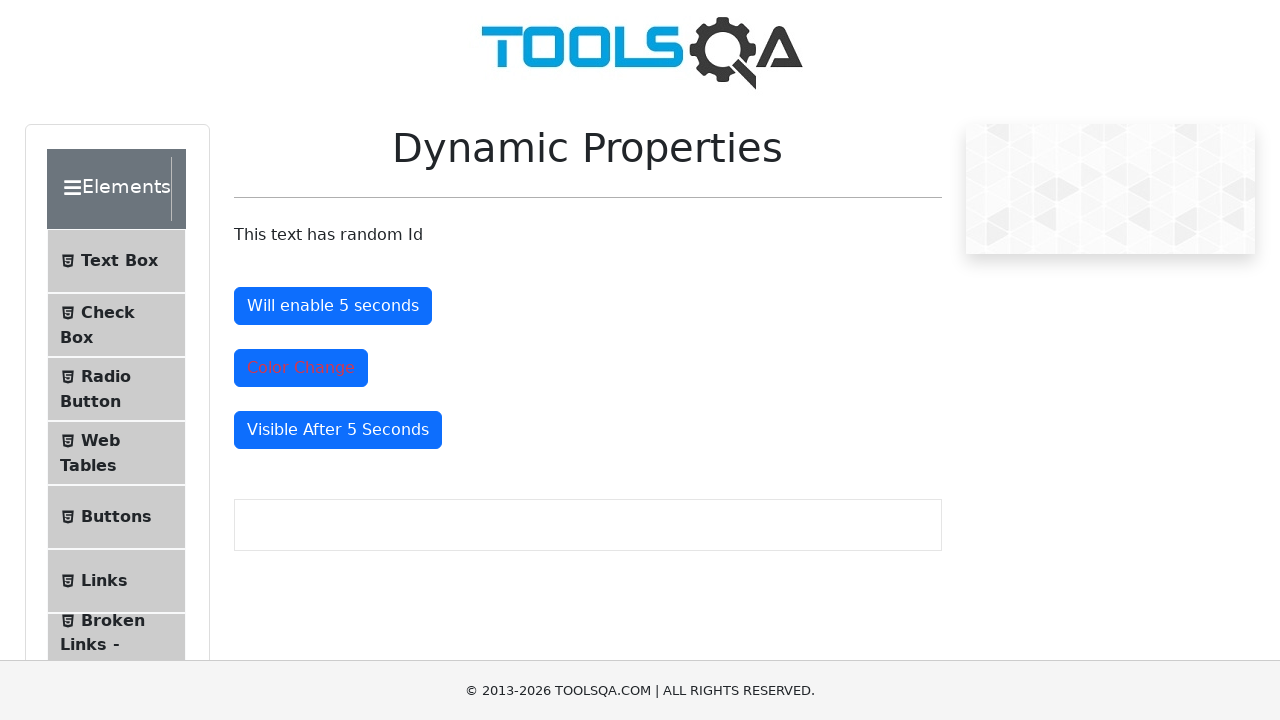